Tests un-marking items as complete by unchecking the checkbox after marking it complete.

Starting URL: https://demo.playwright.dev/todomvc

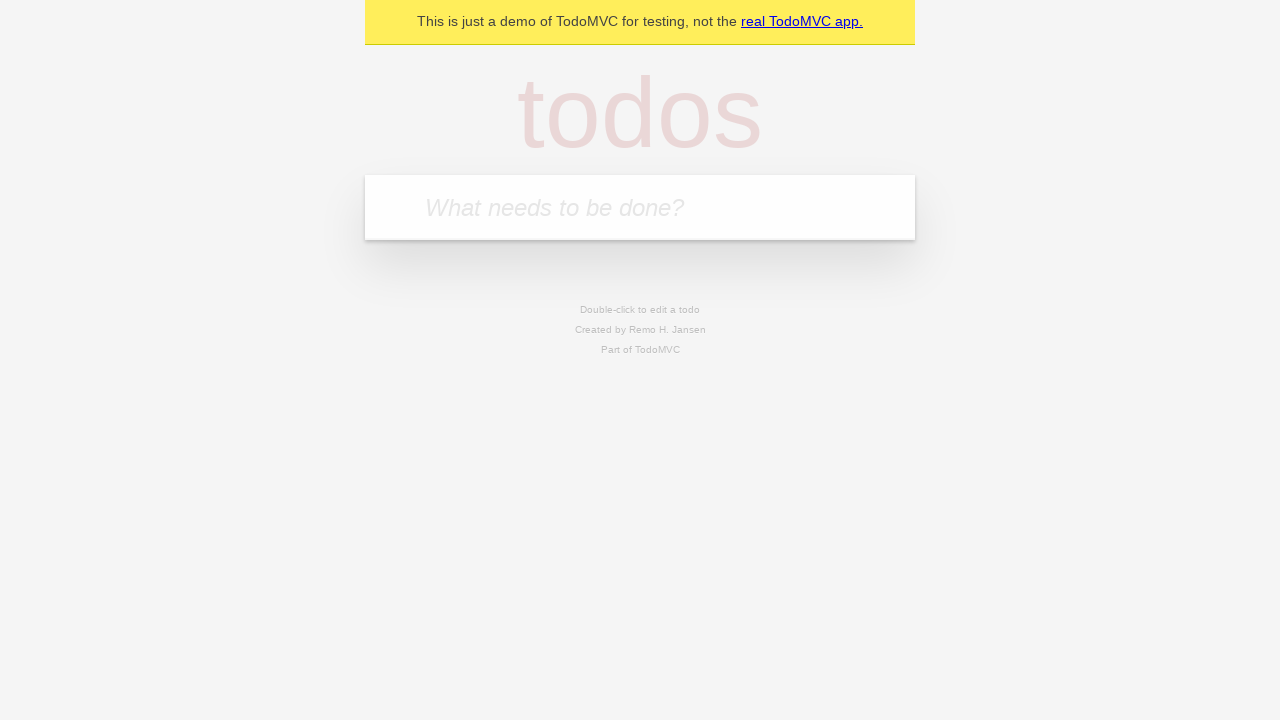

Filled todo input with 'buy some cheese' on internal:attr=[placeholder="What needs to be done?"i]
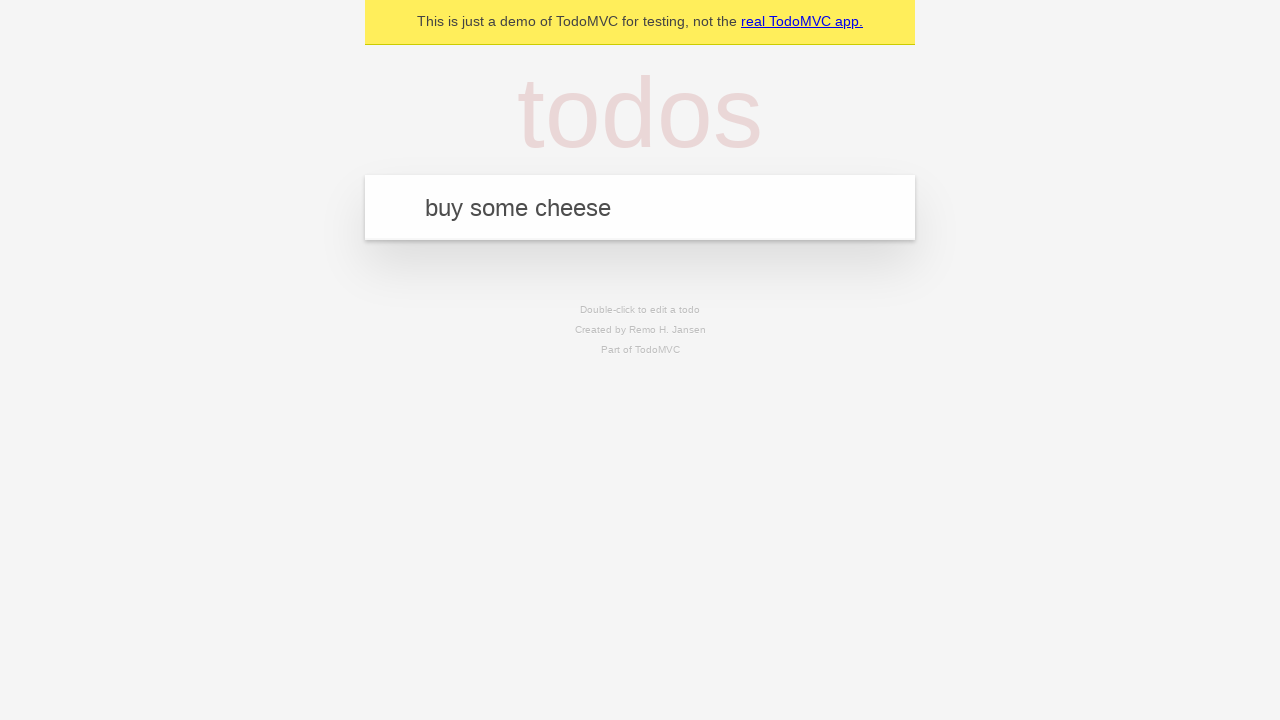

Pressed Enter to create first todo item on internal:attr=[placeholder="What needs to be done?"i]
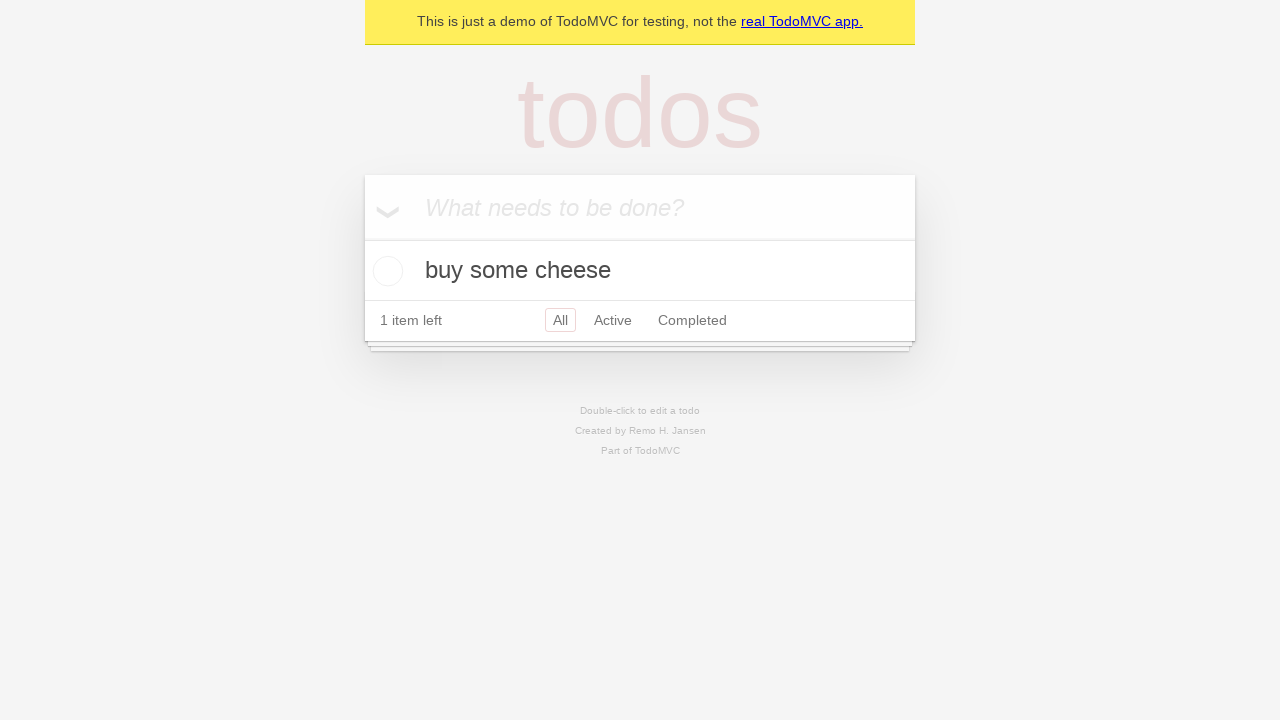

Filled todo input with 'feed the cat' on internal:attr=[placeholder="What needs to be done?"i]
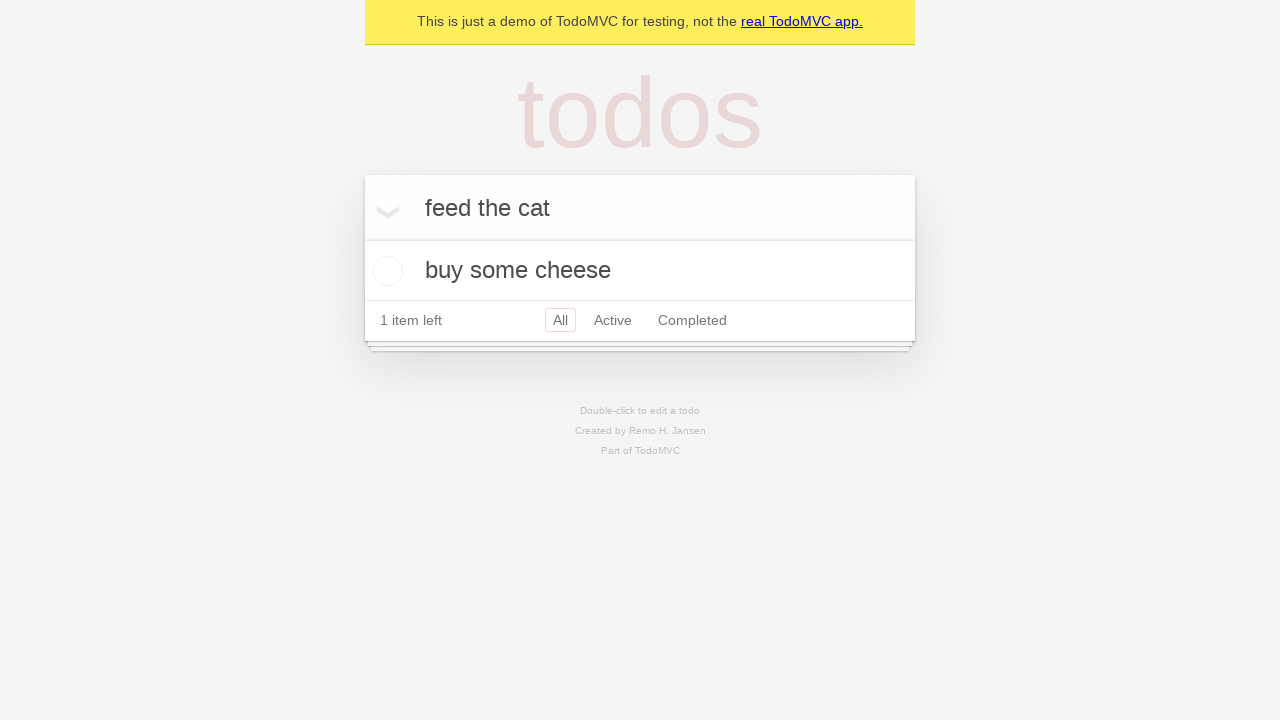

Pressed Enter to create second todo item on internal:attr=[placeholder="What needs to be done?"i]
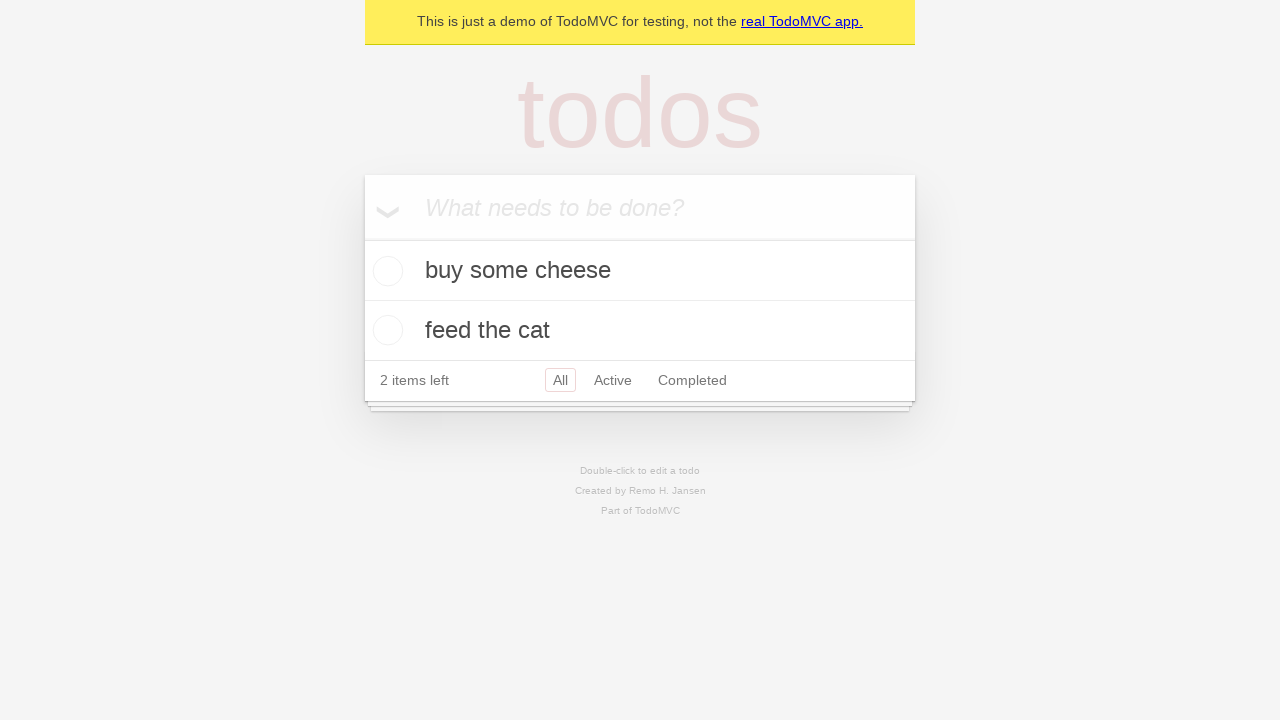

Checked the first todo item checkbox to mark as complete at (385, 271) on internal:testid=[data-testid="todo-item"s] >> nth=0 >> internal:role=checkbox
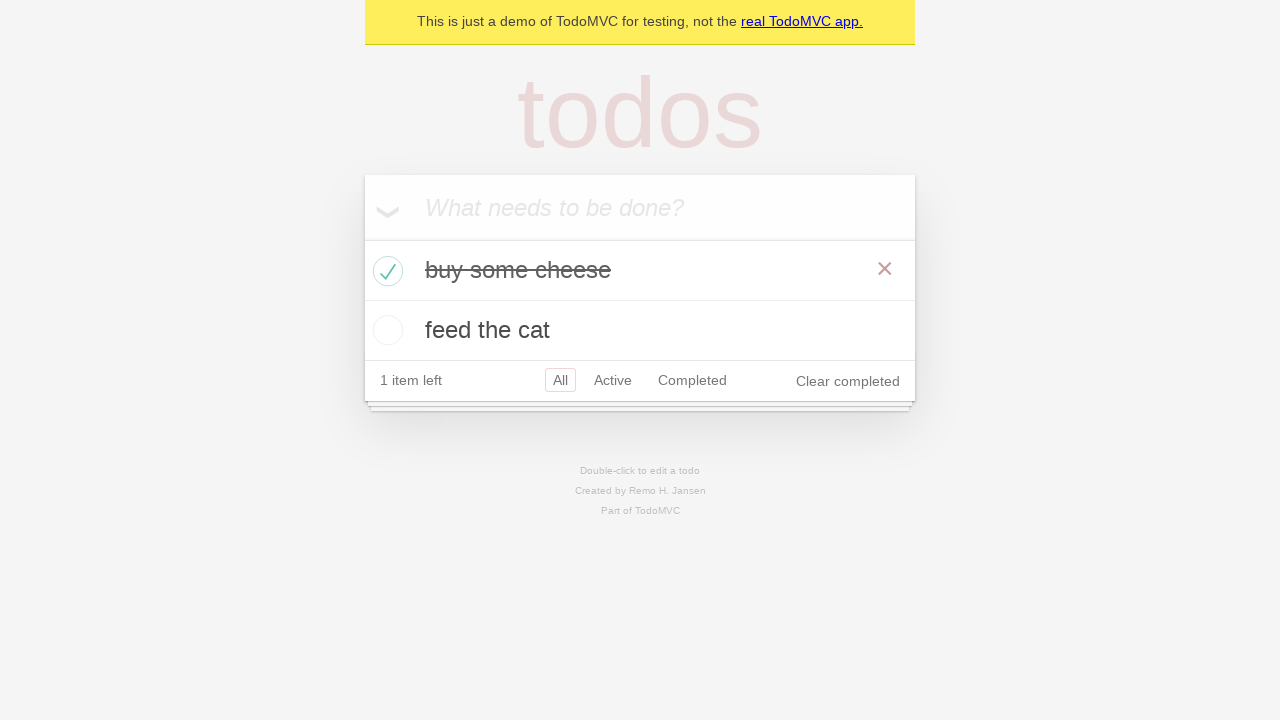

Unchecked the first todo item checkbox to un-mark as complete at (385, 271) on internal:testid=[data-testid="todo-item"s] >> nth=0 >> internal:role=checkbox
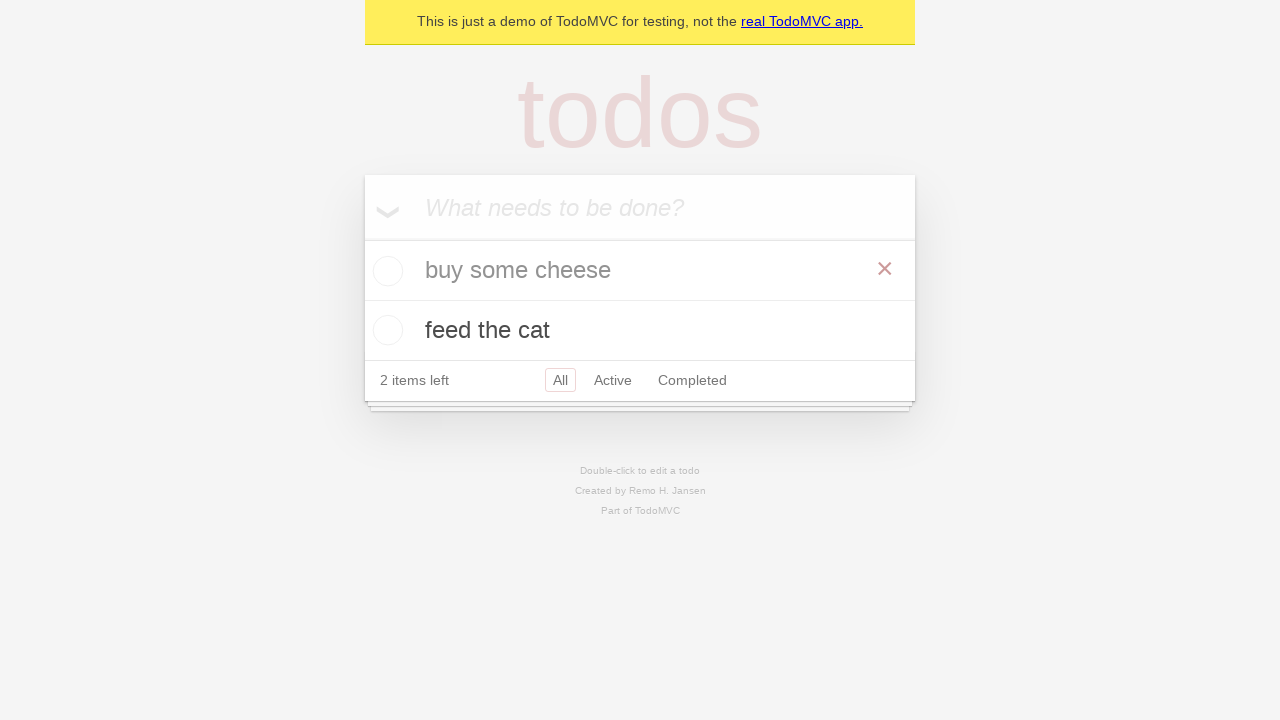

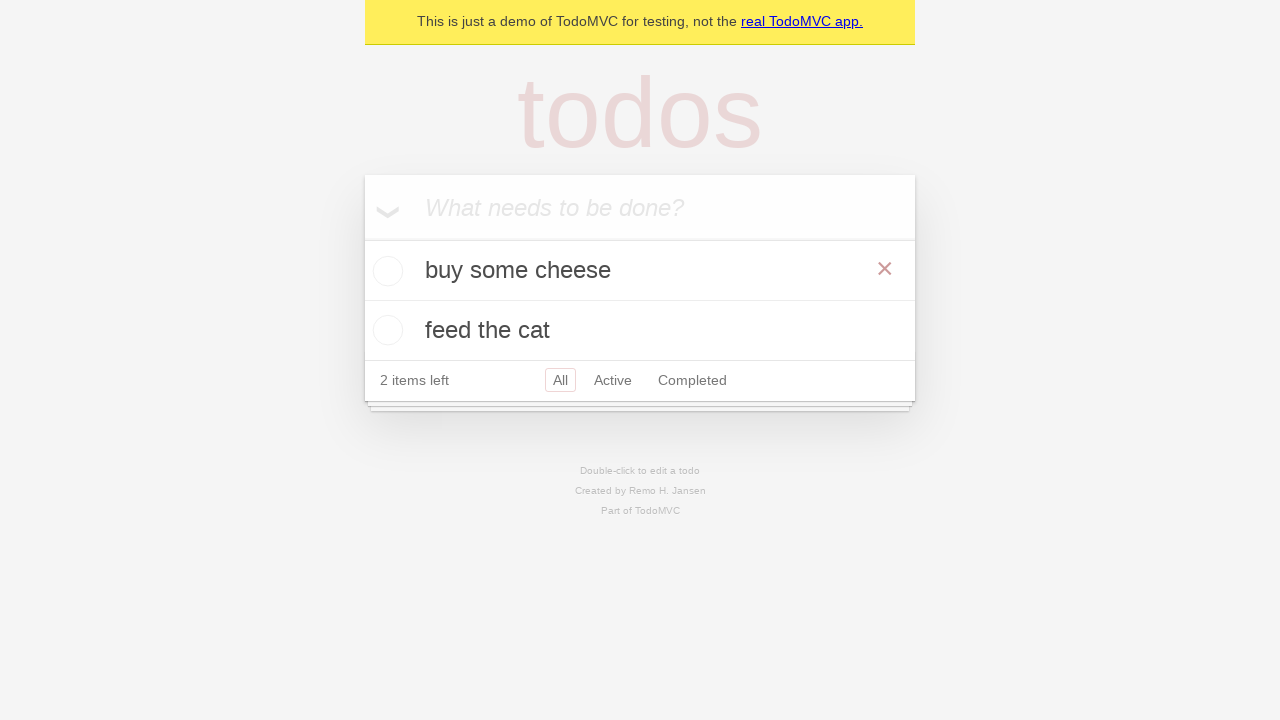